Tests that edits are saved when the edit field loses focus (blur event)

Starting URL: https://demo.playwright.dev/todomvc

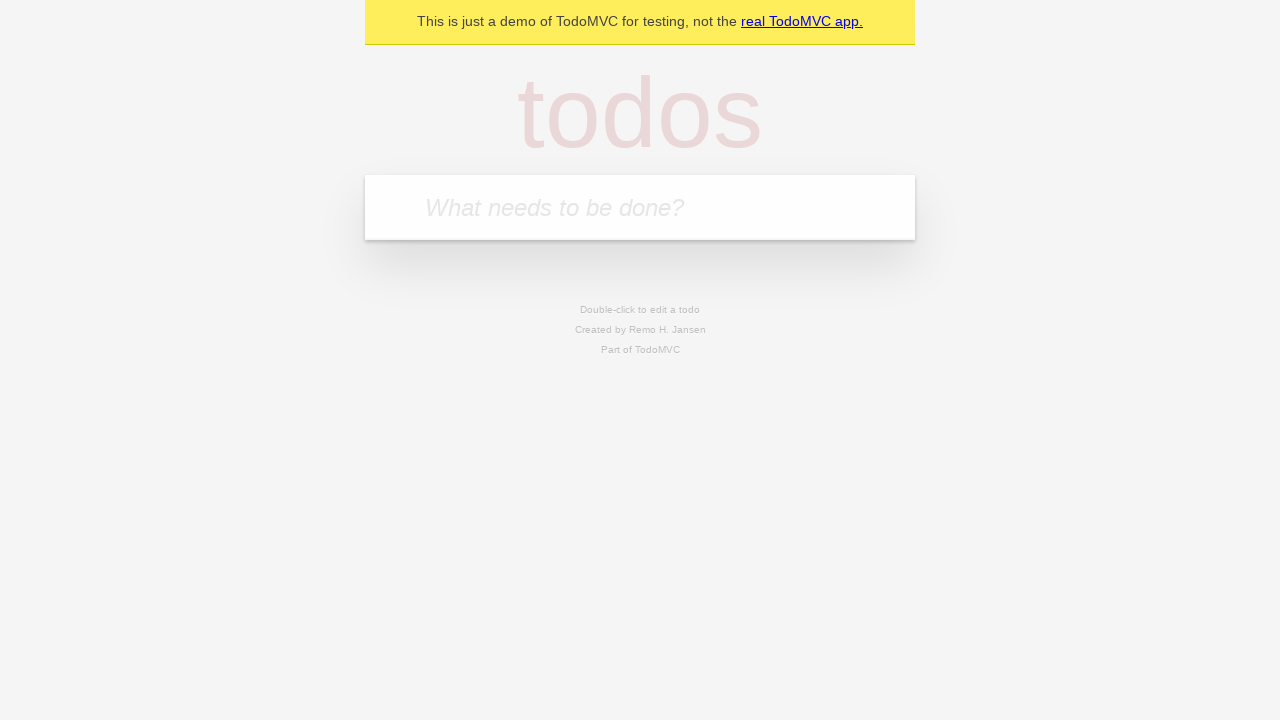

Filled input field with first todo: 'buy some cheese' on internal:attr=[placeholder="What needs to be done?"i]
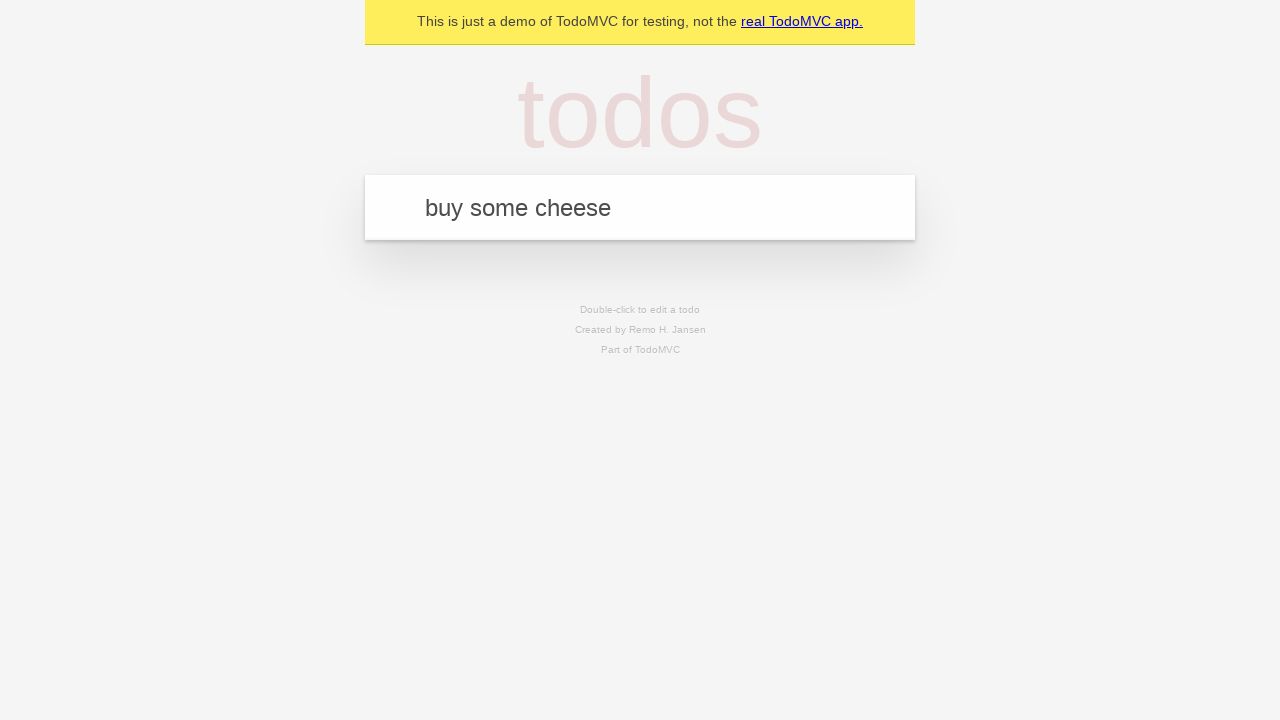

Pressed Enter to create first todo on internal:attr=[placeholder="What needs to be done?"i]
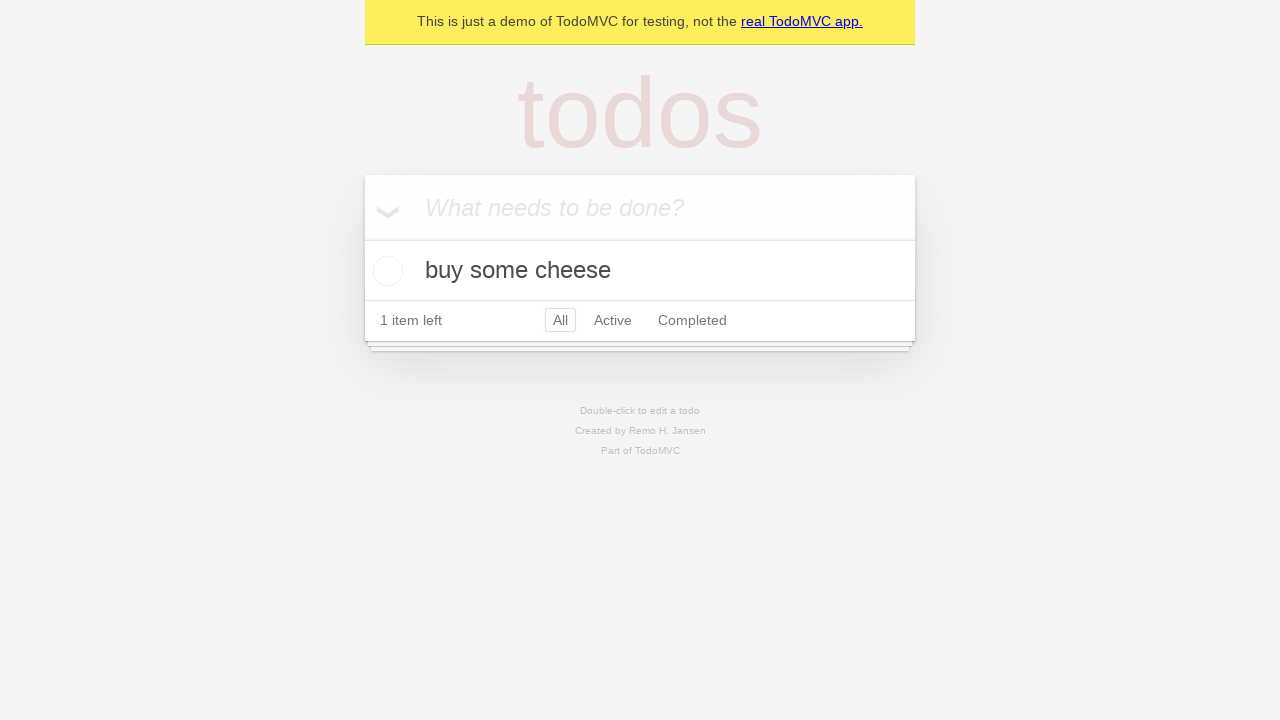

Filled input field with second todo: 'feed the cat' on internal:attr=[placeholder="What needs to be done?"i]
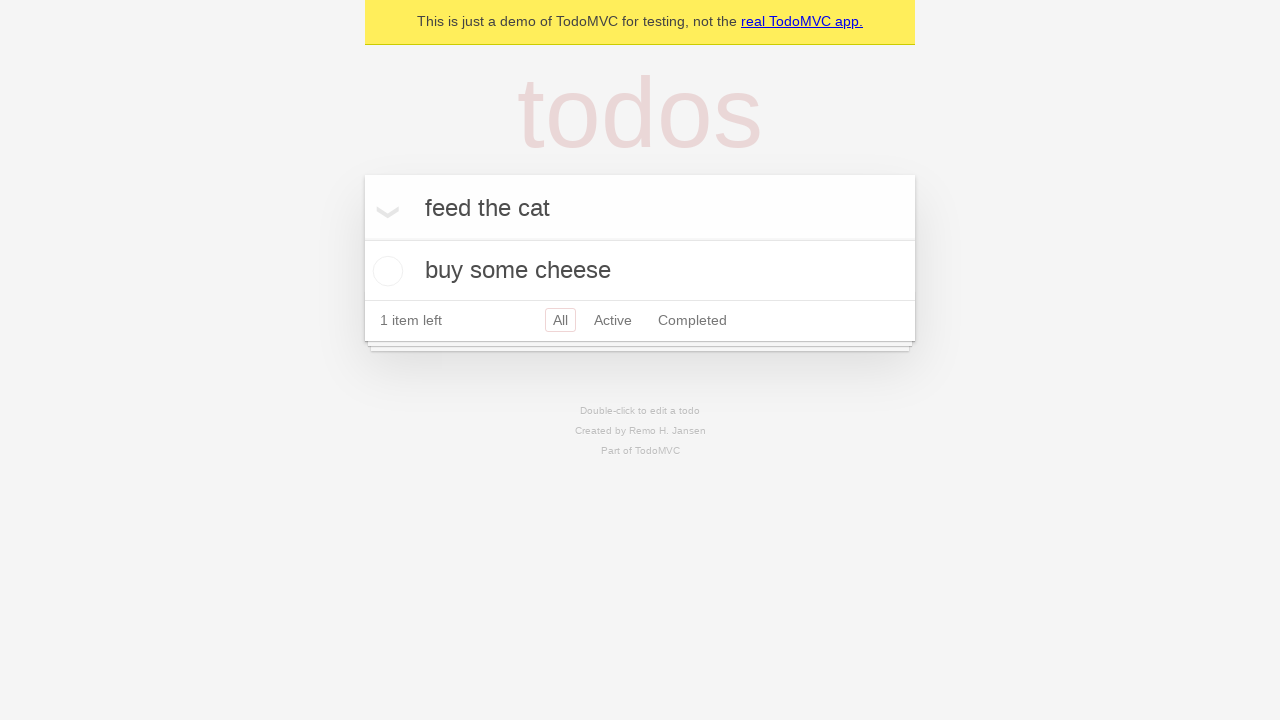

Pressed Enter to create second todo on internal:attr=[placeholder="What needs to be done?"i]
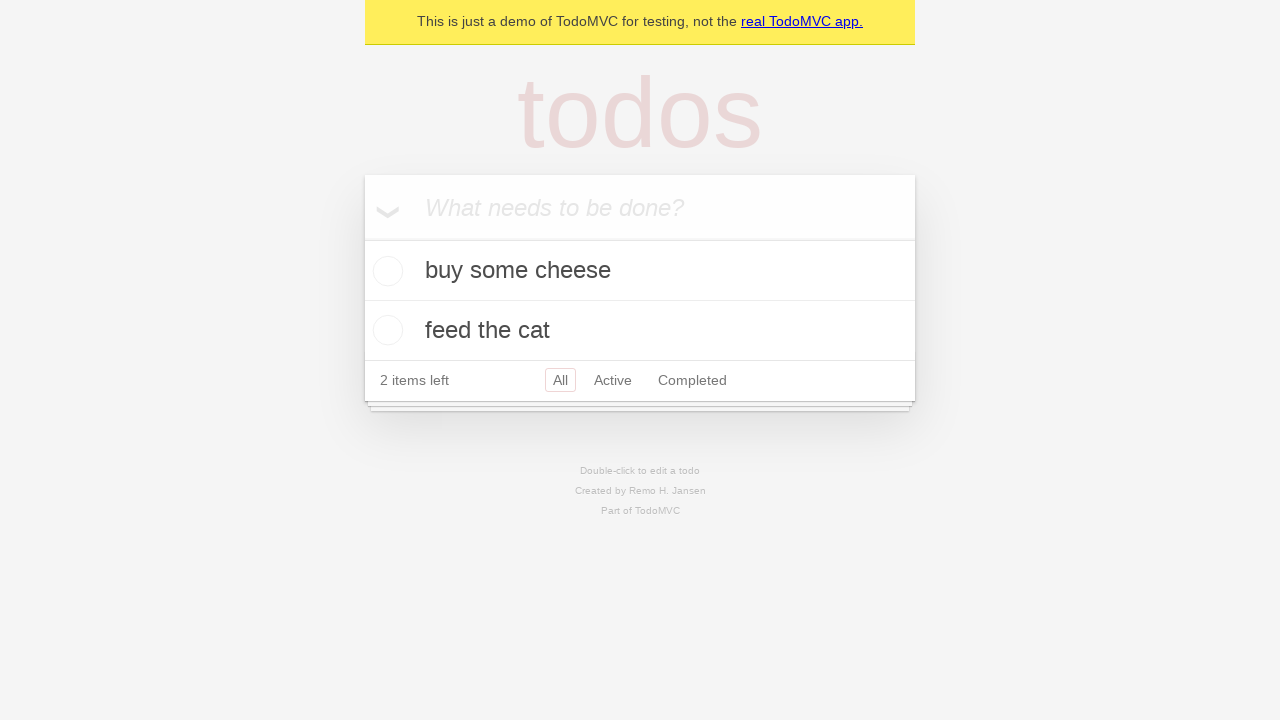

Filled input field with third todo: 'book a doctors appointment' on internal:attr=[placeholder="What needs to be done?"i]
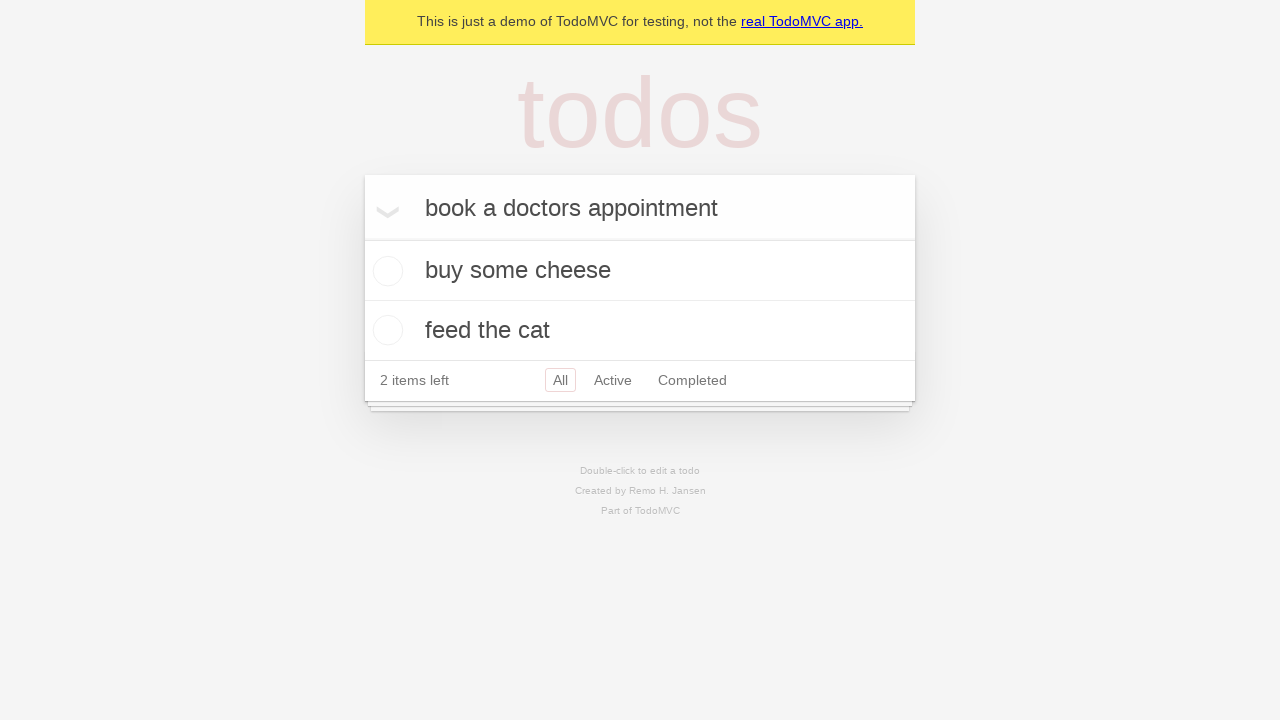

Pressed Enter to create third todo on internal:attr=[placeholder="What needs to be done?"i]
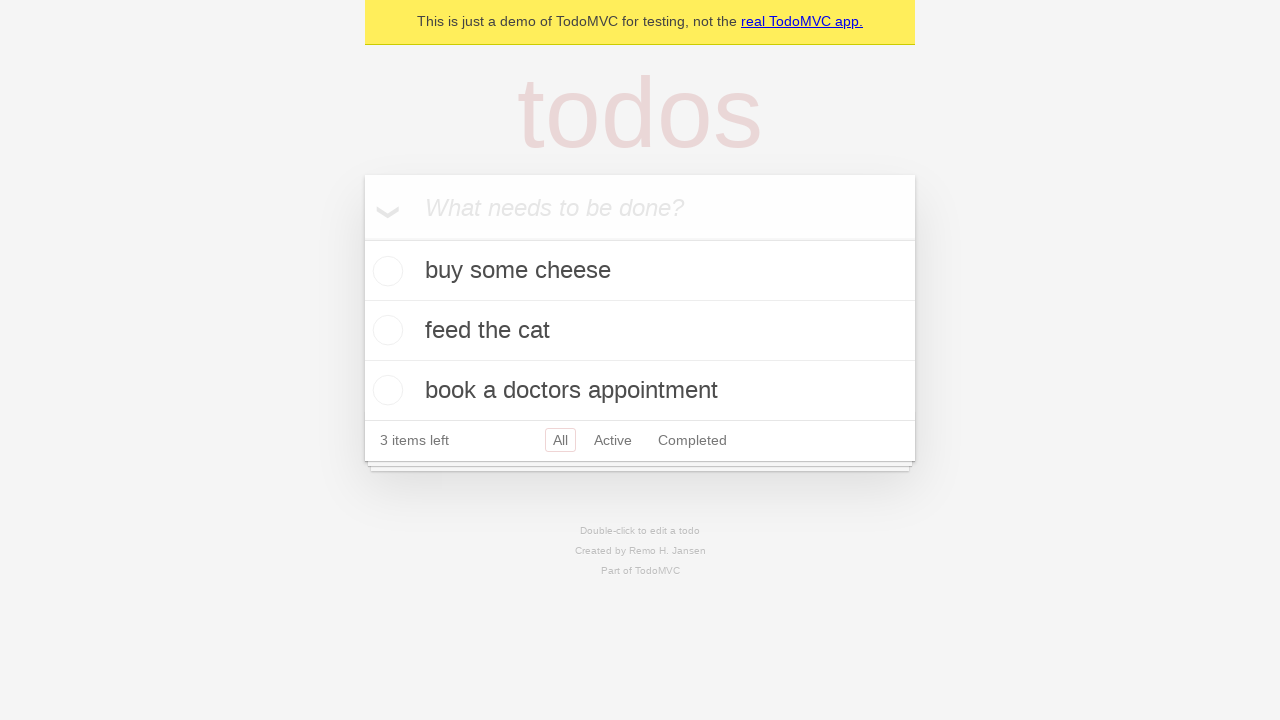

Double-clicked on the second todo to enter edit mode at (640, 331) on internal:testid=[data-testid="todo-item"s] >> nth=1
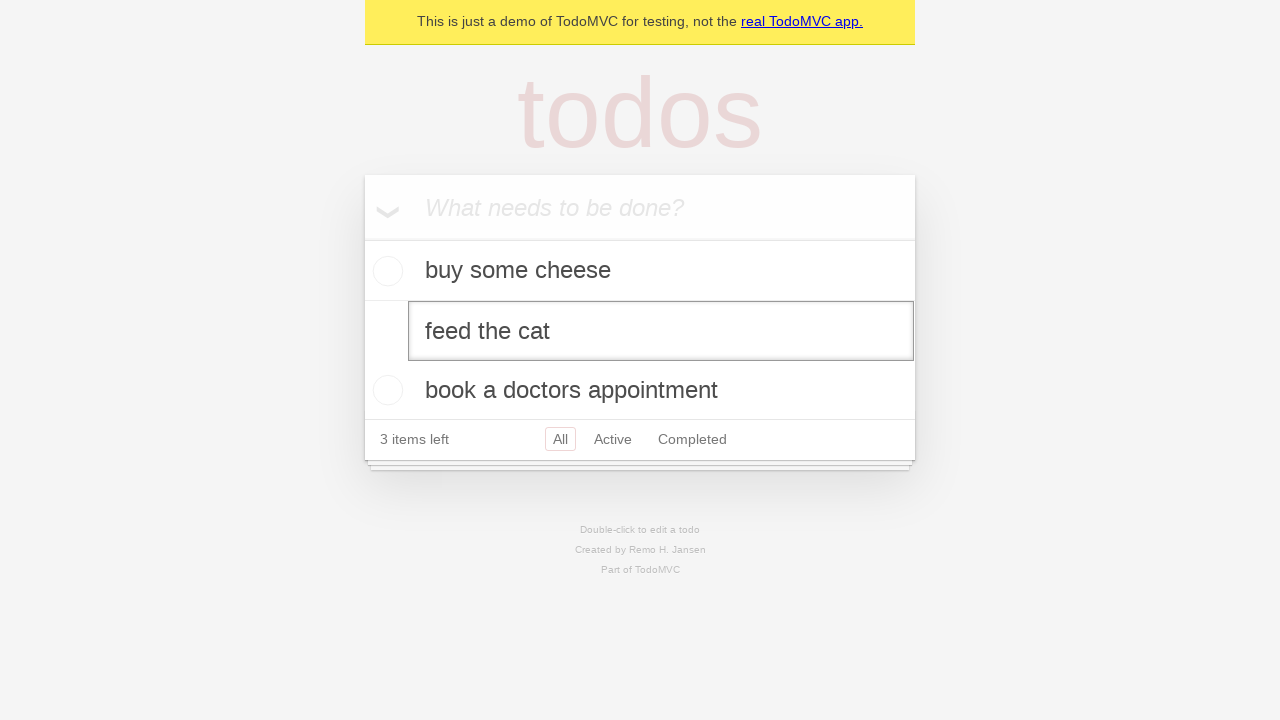

Filled edit field with new text: 'buy some sausages' on internal:testid=[data-testid="todo-item"s] >> nth=1 >> internal:role=textbox[nam
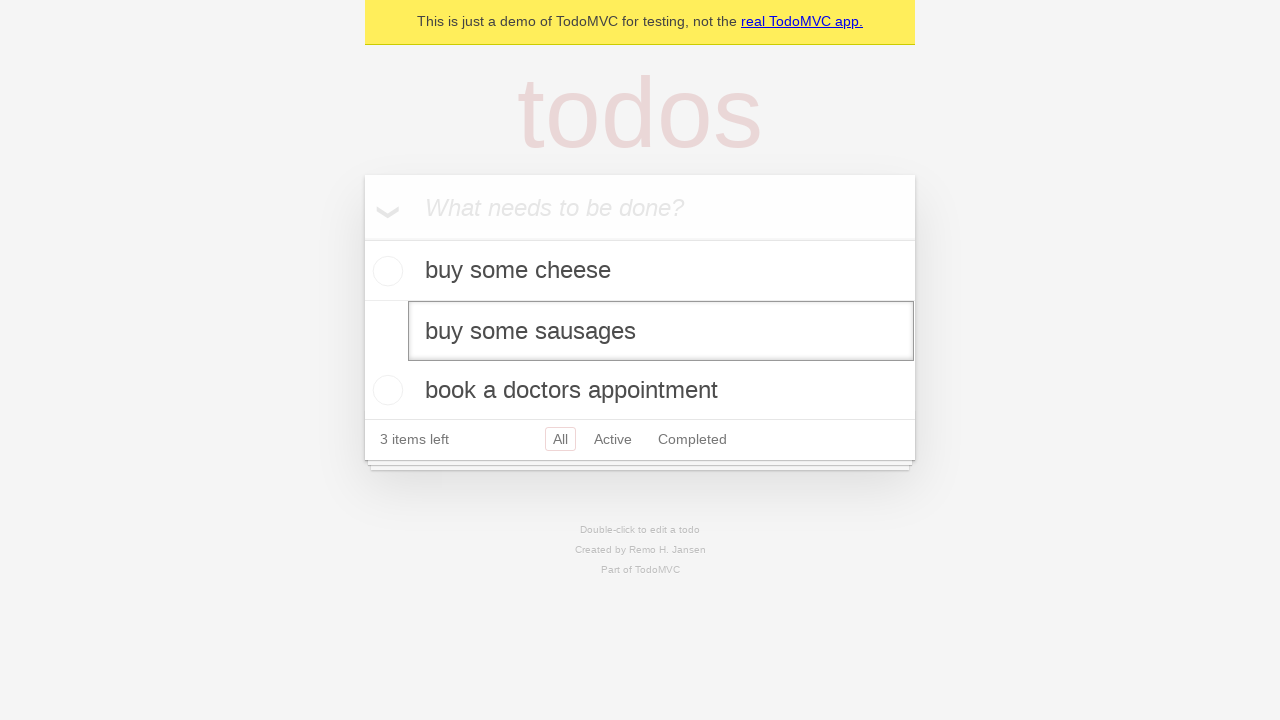

Dispatched blur event on edit field to save changes
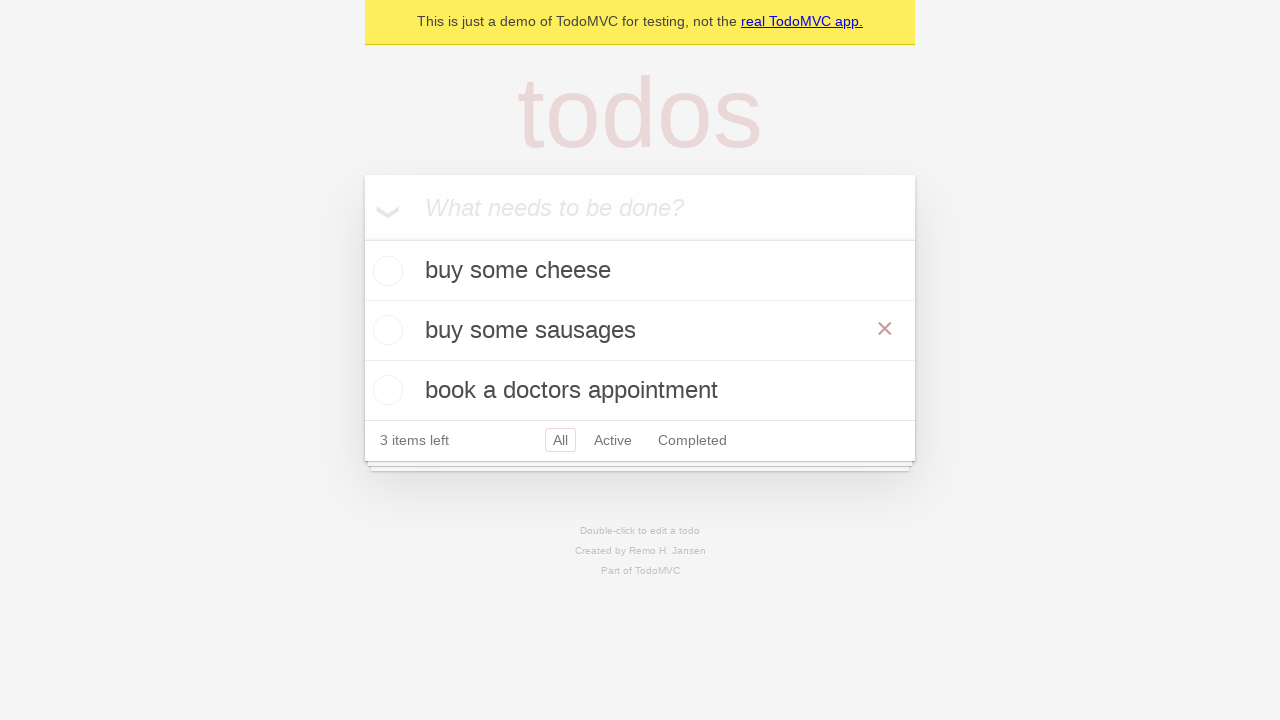

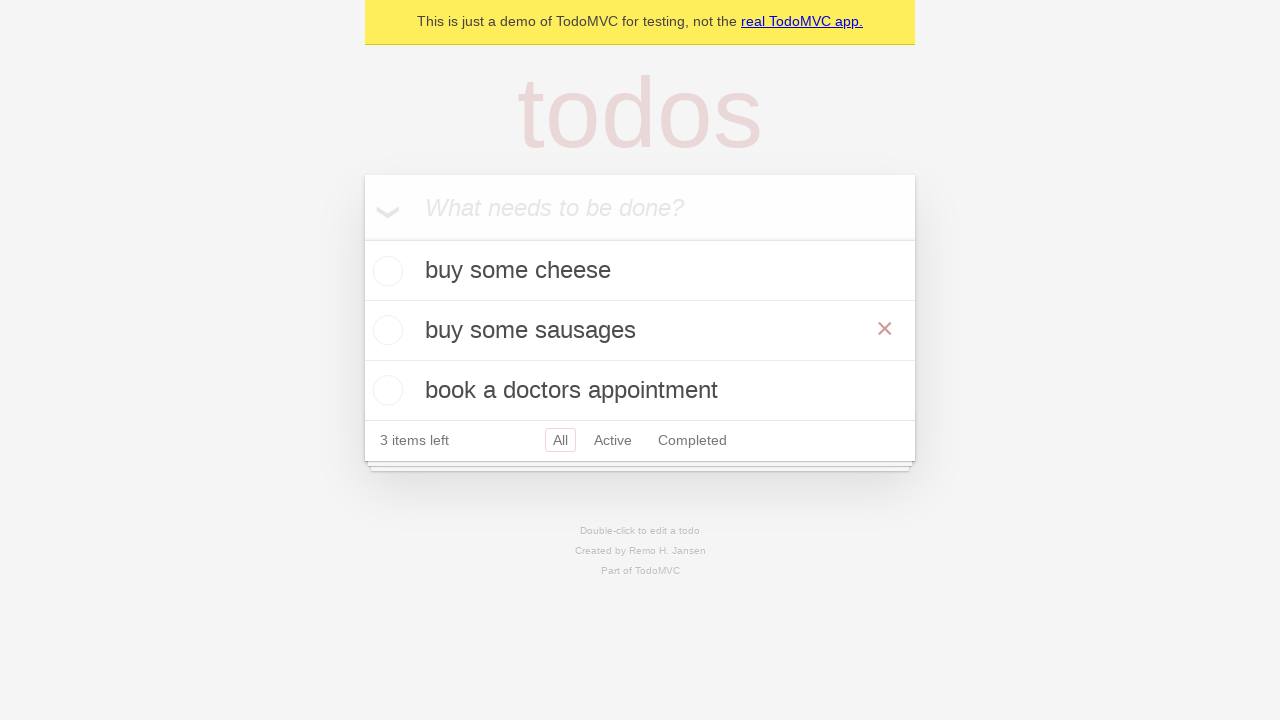